Tests that a numeric name is not permitted in the registration form

Starting URL: https://davi-vert.vercel.app/index.html

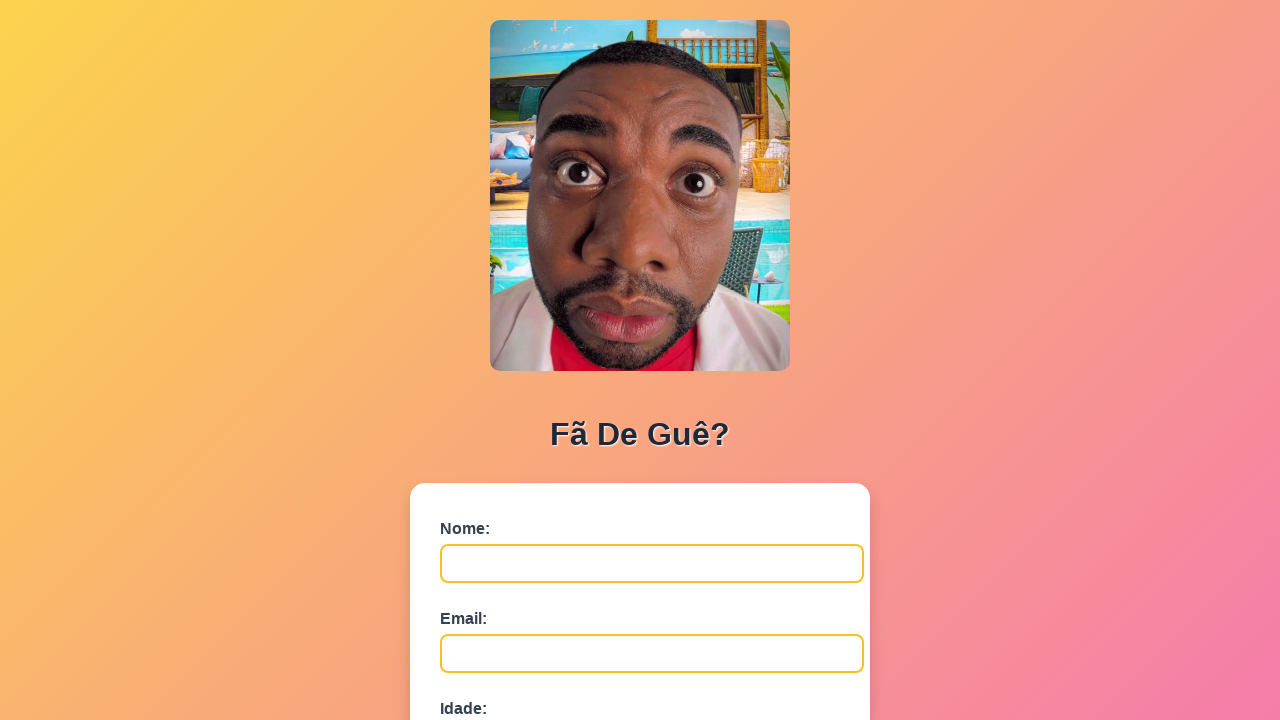

Filled name field with numeric value '12345' on #nome
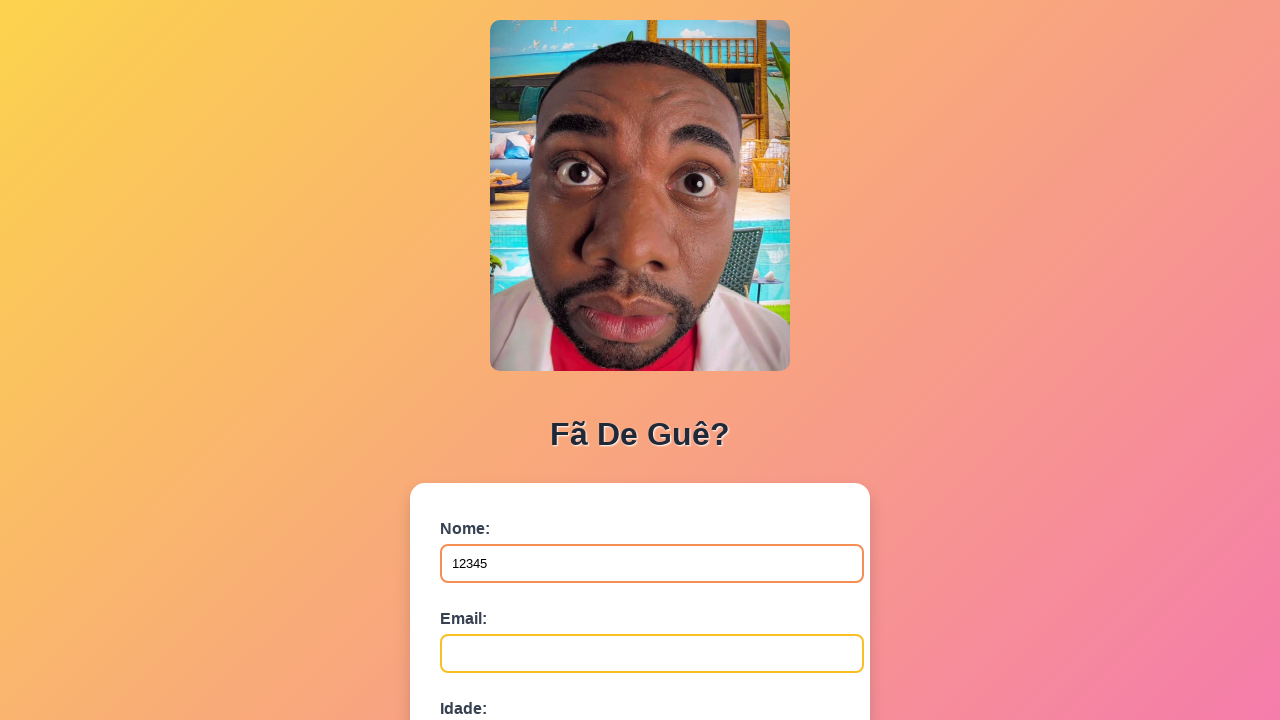

Filled email field with 'numero@email.com' on #email
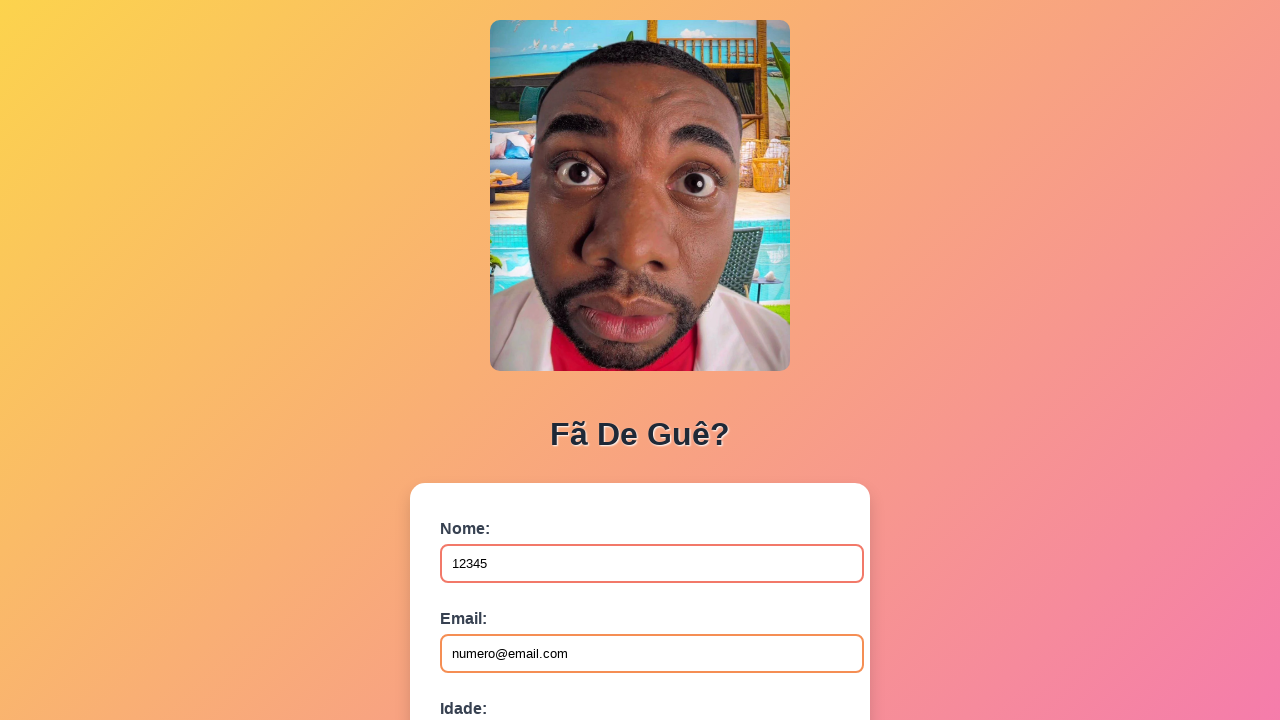

Filled age field with '25' on #idade
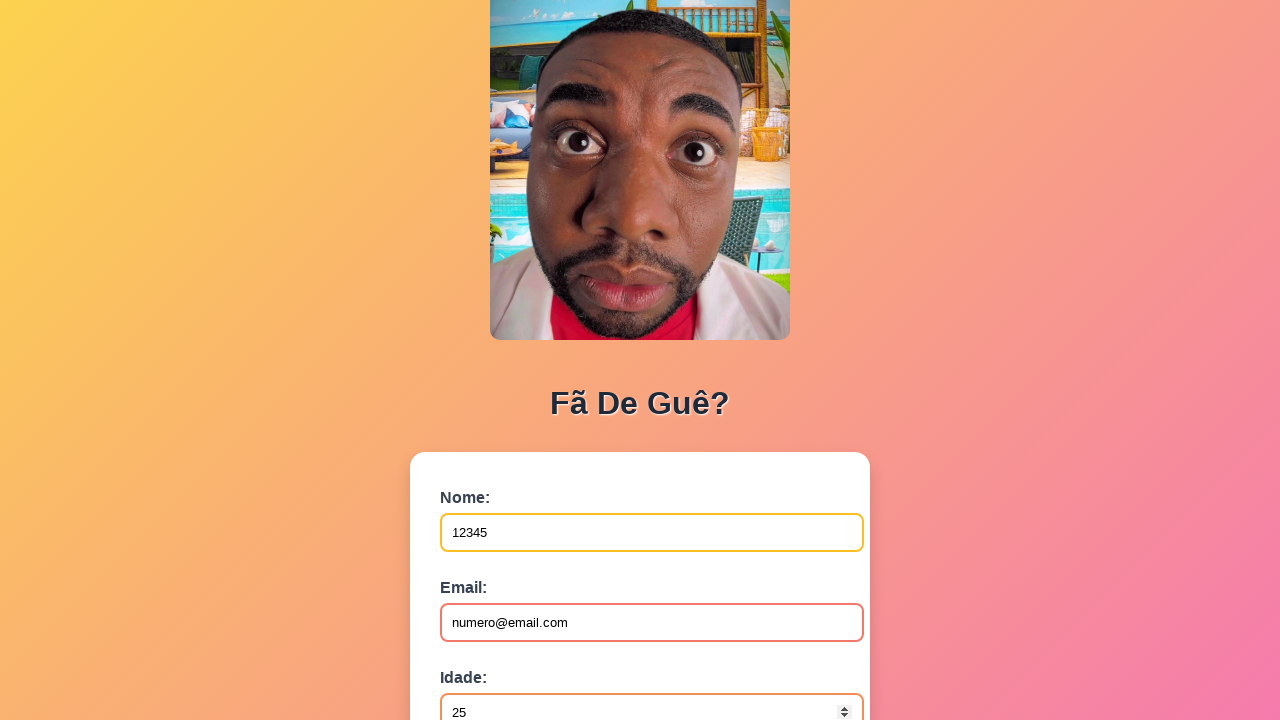

Clicked submit button to submit registration form at (490, 569) on button[type='submit']
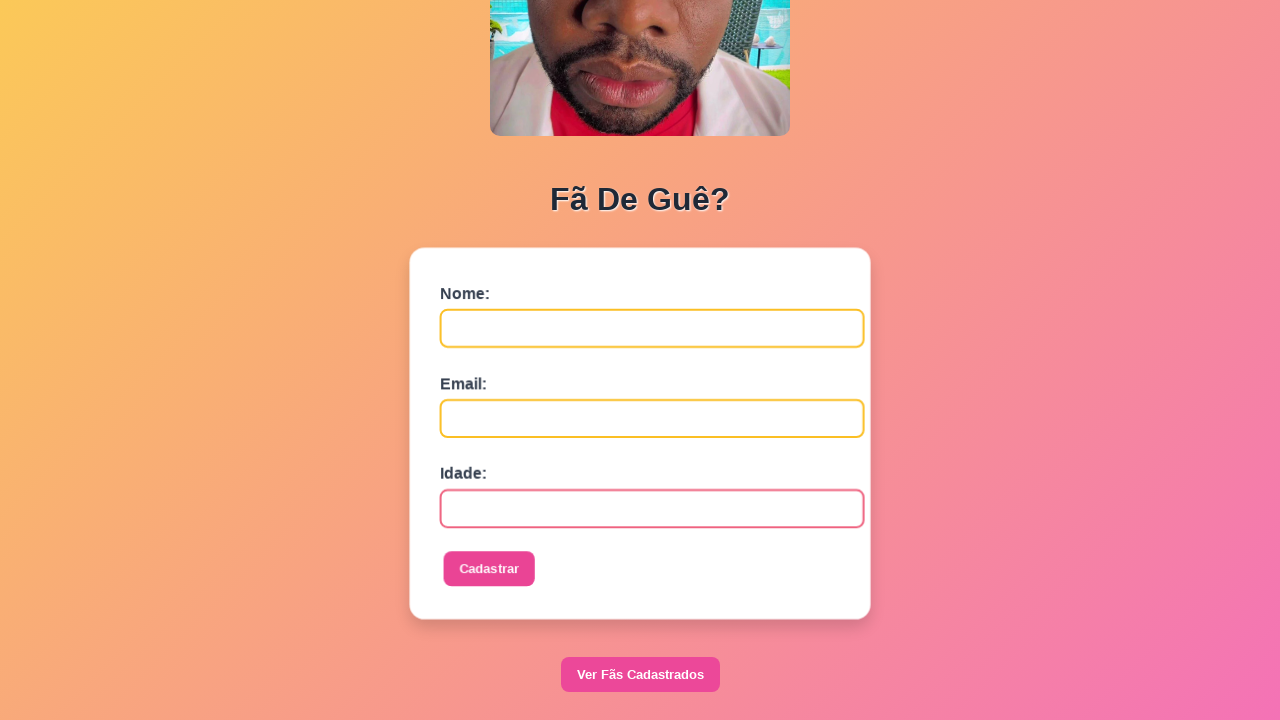

Set up dialog handler to accept alerts
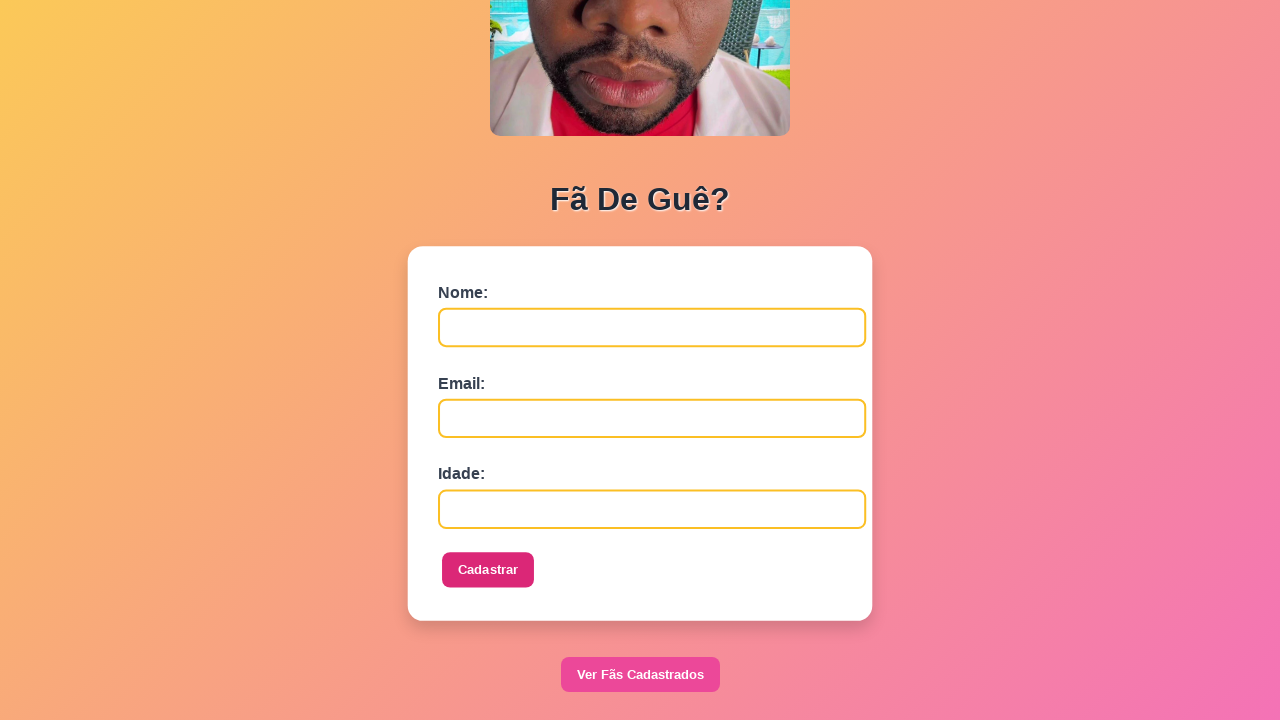

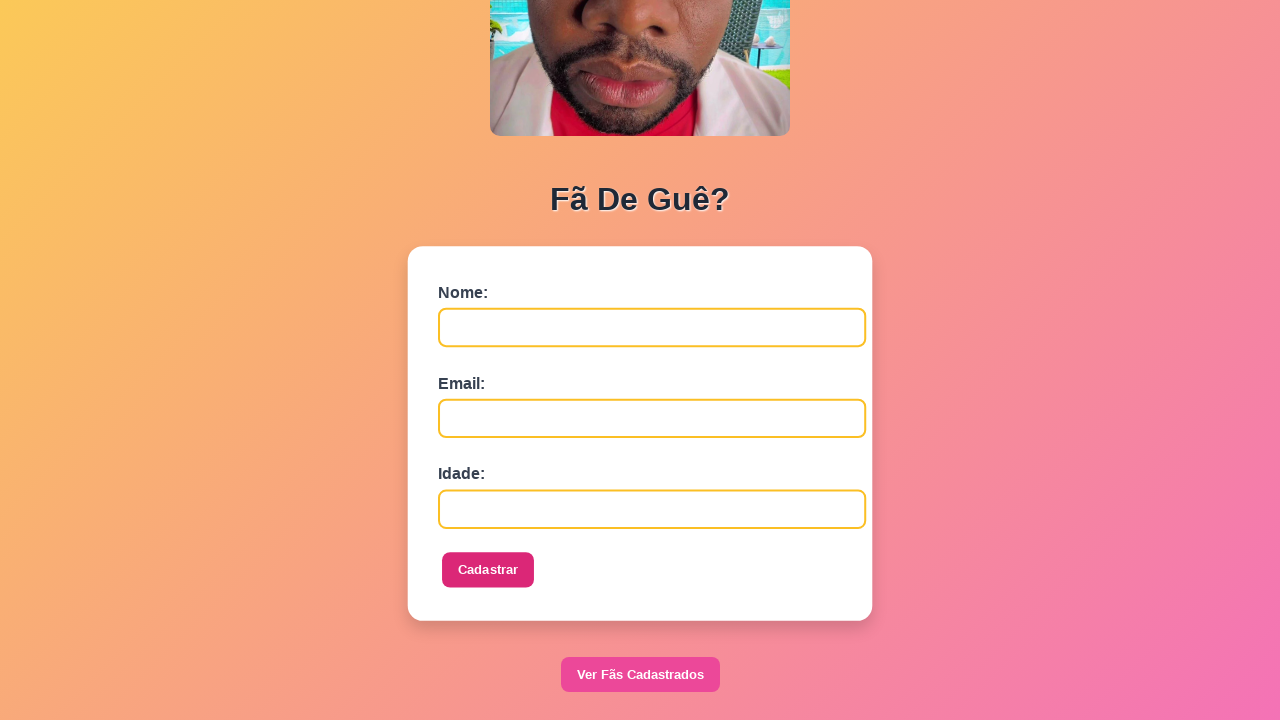